Finds product names and prices on the homepage

Starting URL: https://www.demoblaze.com/

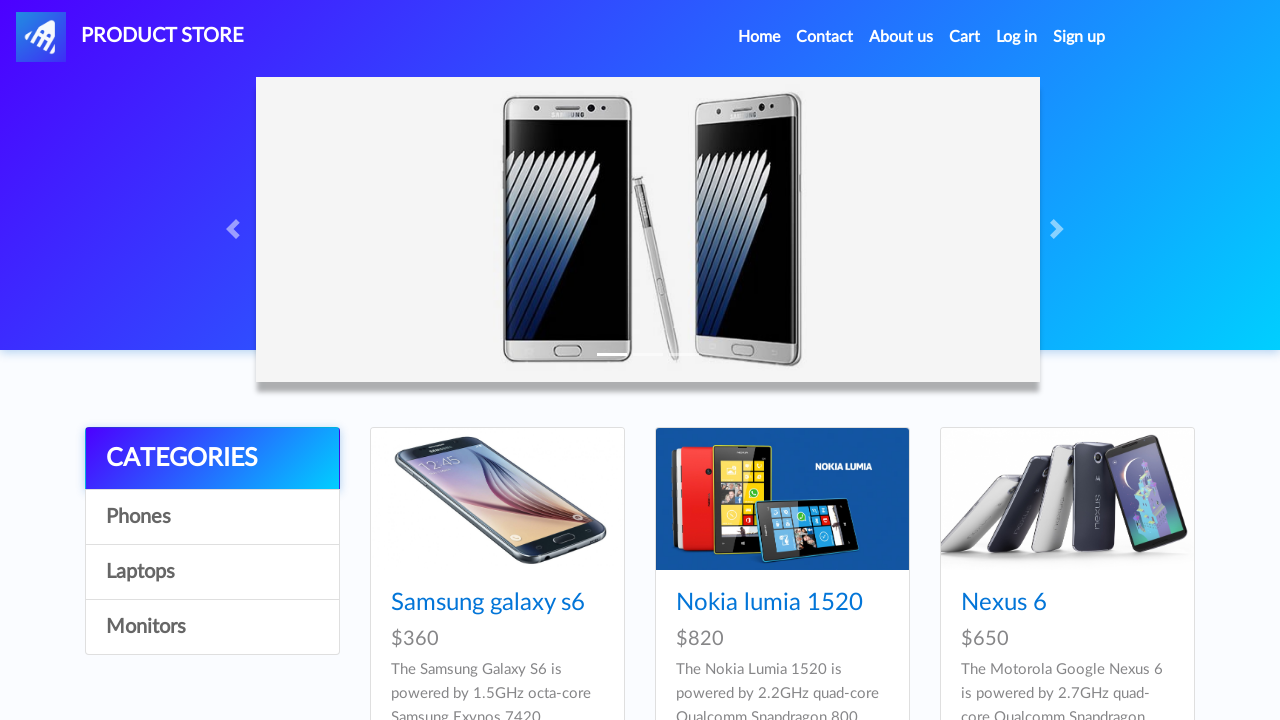

Waited for product titles to load on homepage
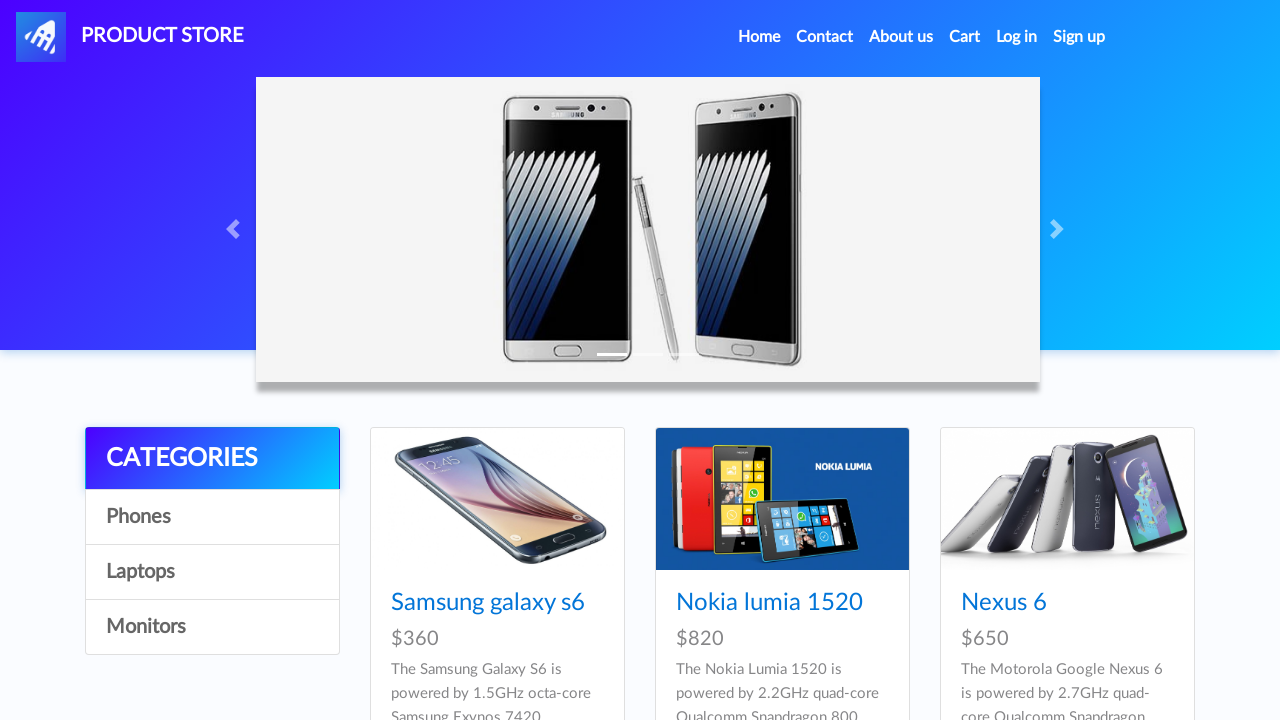

Retrieved all product title elements
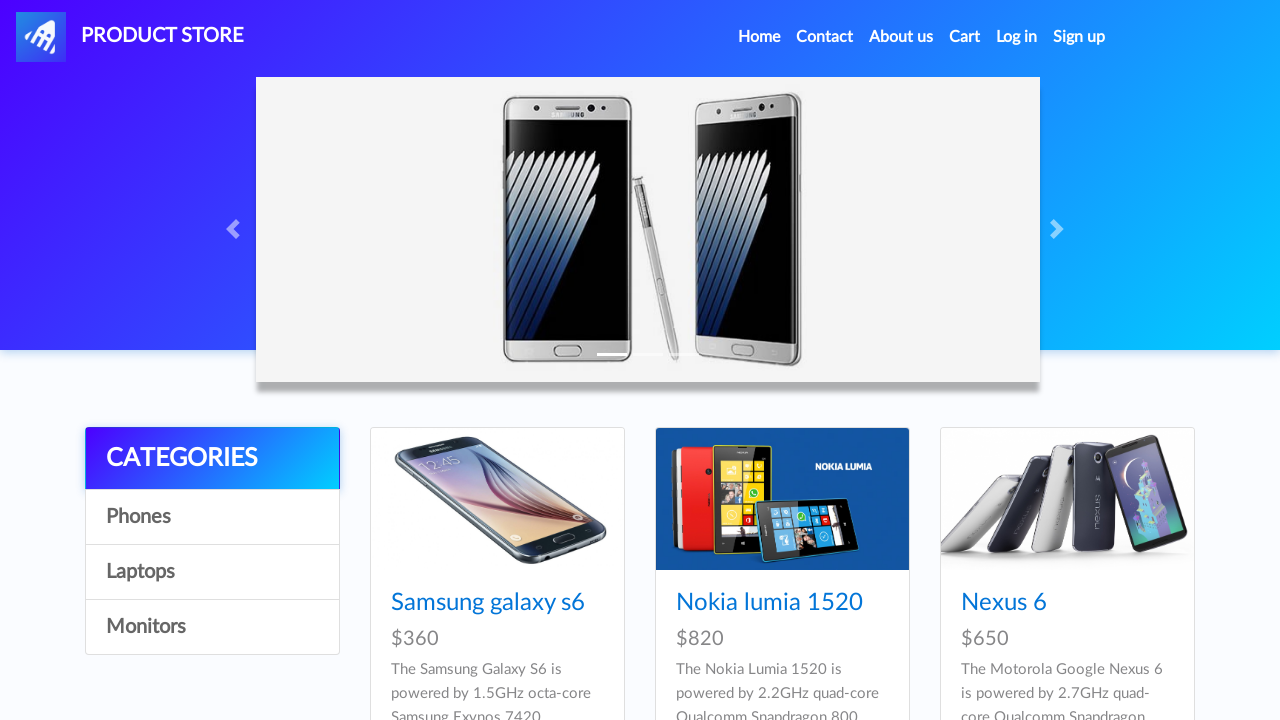

Retrieved all price elements
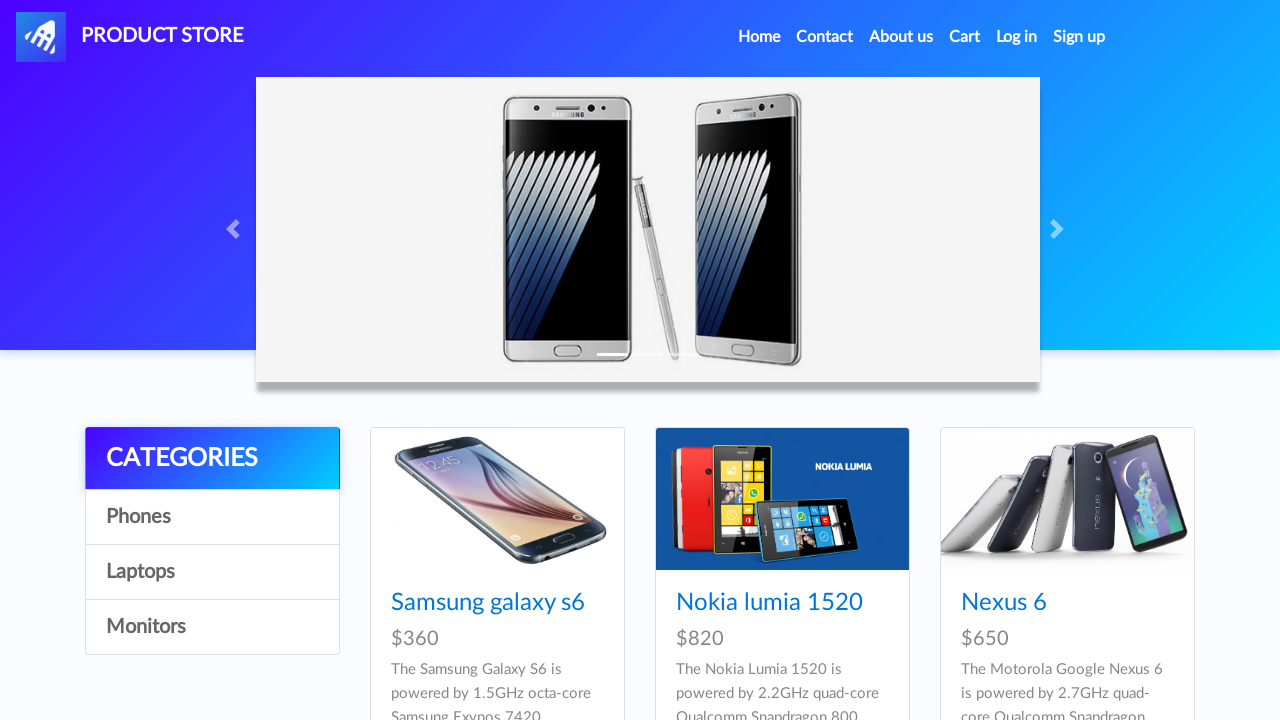

Verified that products were found on the page
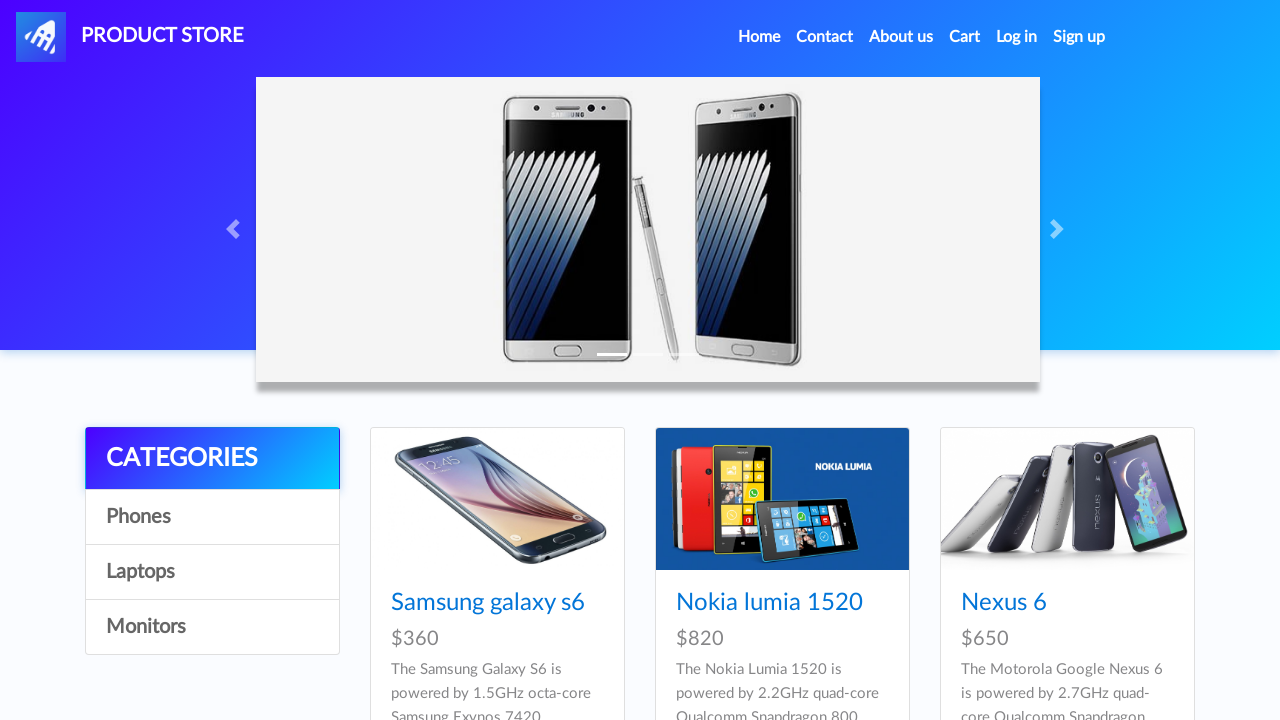

Verified that prices were found on the page
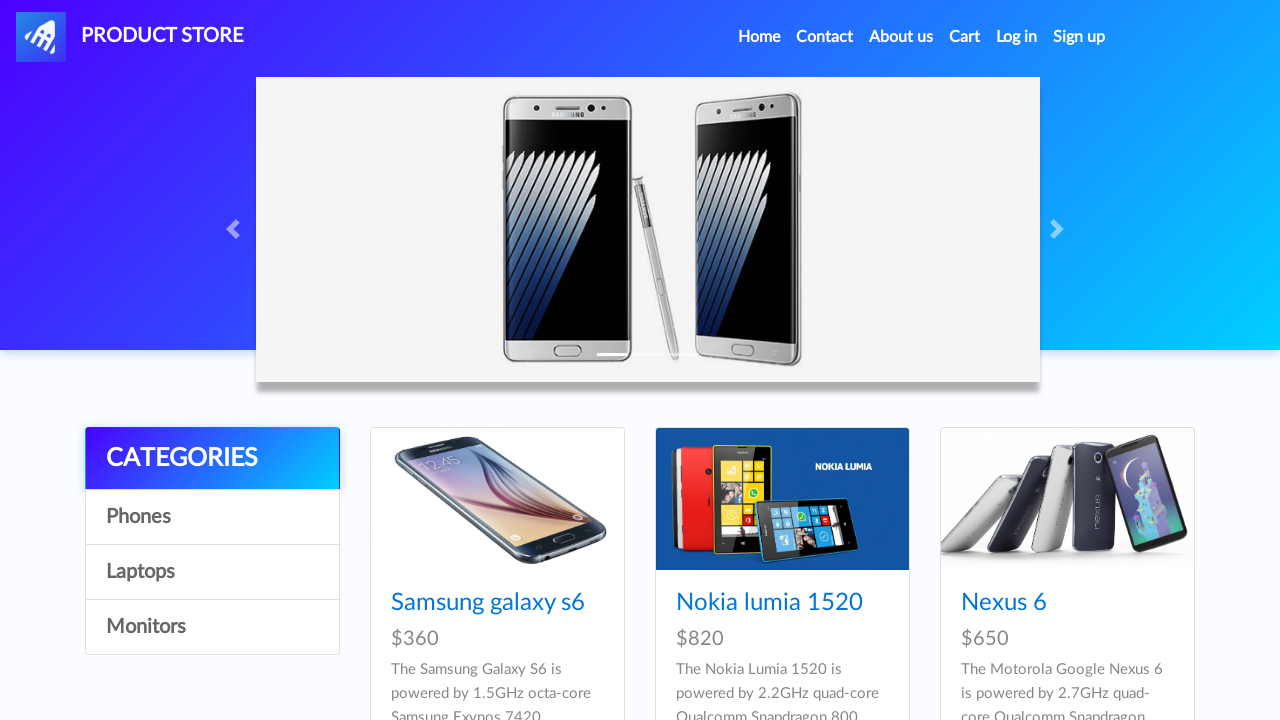

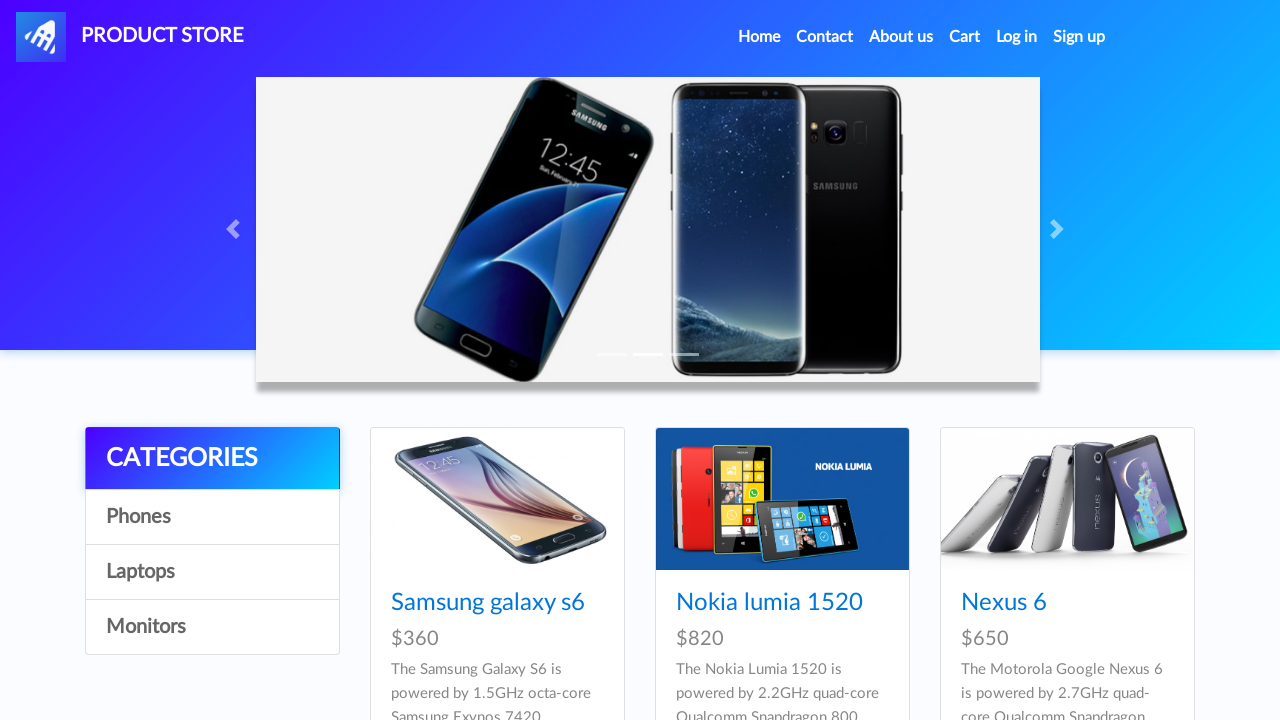